Tests dropdown selection functionality by selecting options using index and value methods

Starting URL: https://the-internet.herokuapp.com/dropdown

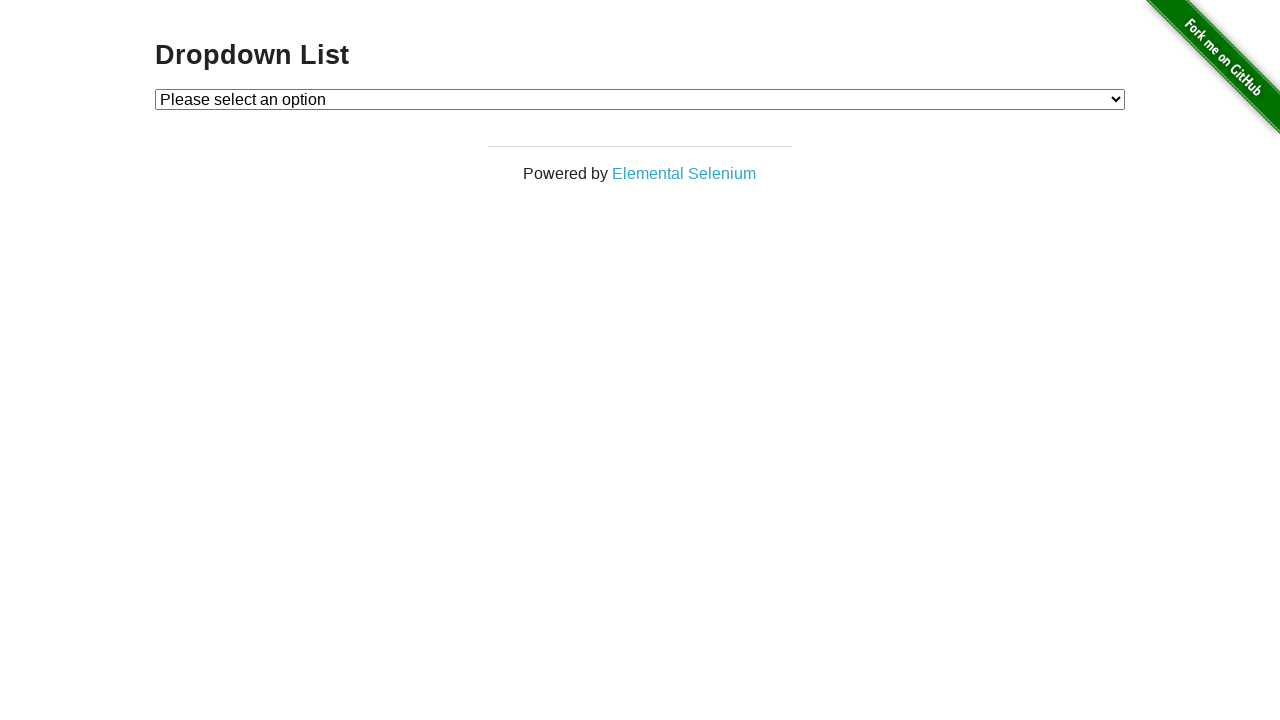

Located dropdown element with id 'dropdown'
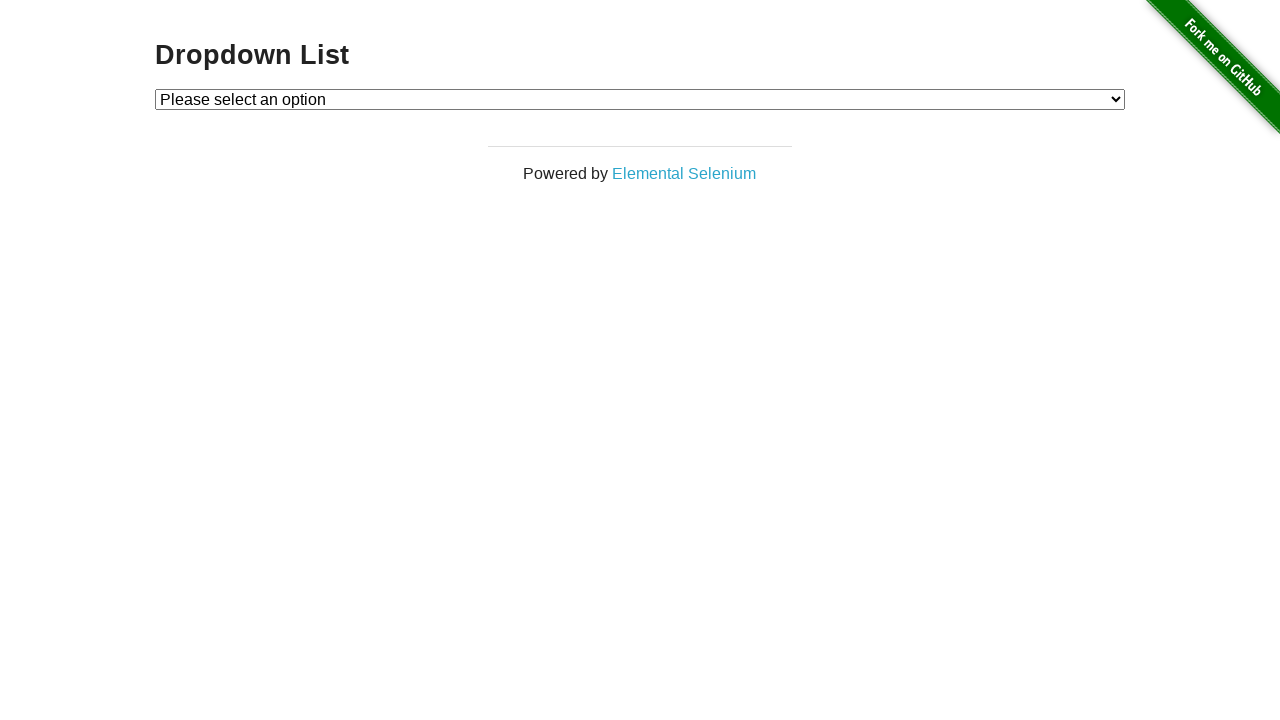

Selected Option 1 from dropdown using index method on #dropdown
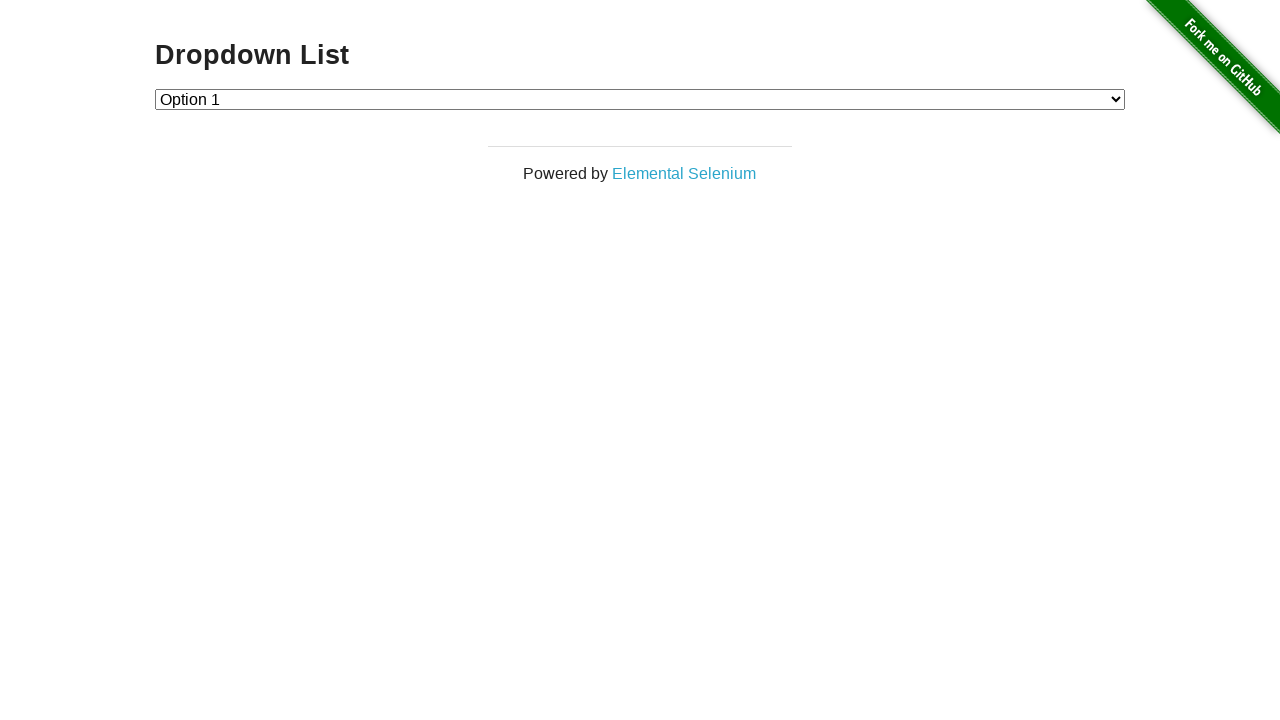

Selected Option 2 from dropdown using value method on #dropdown
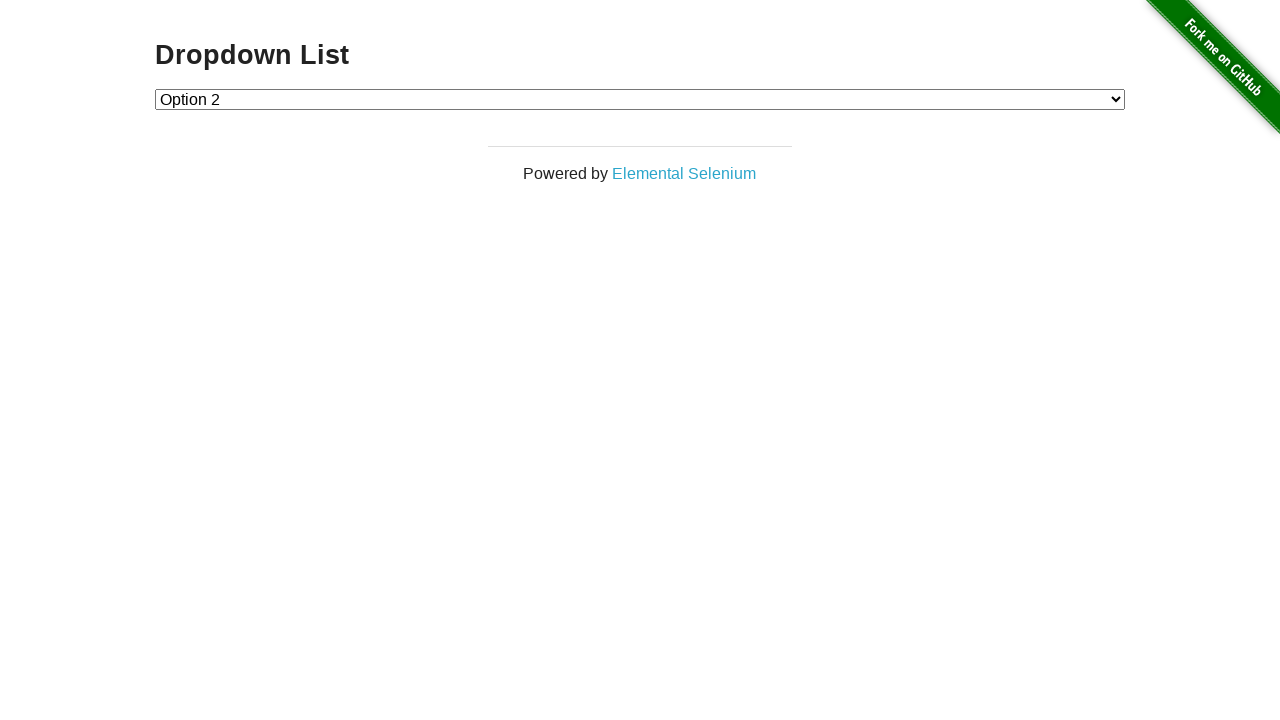

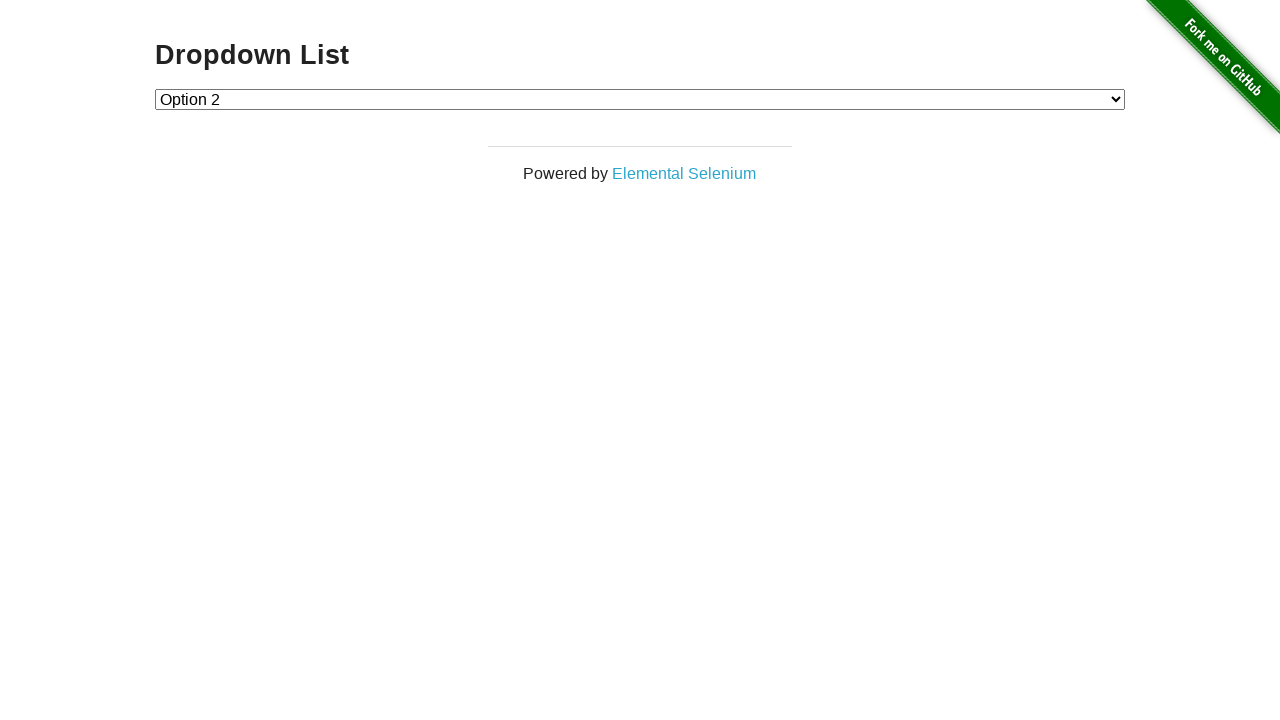